Tests JavaScript prompt alert functionality by clicking a button to trigger a prompt dialog, entering text into it, accepting the alert, and verifying the result text is displayed on the page.

Starting URL: https://demoqa.com/alerts

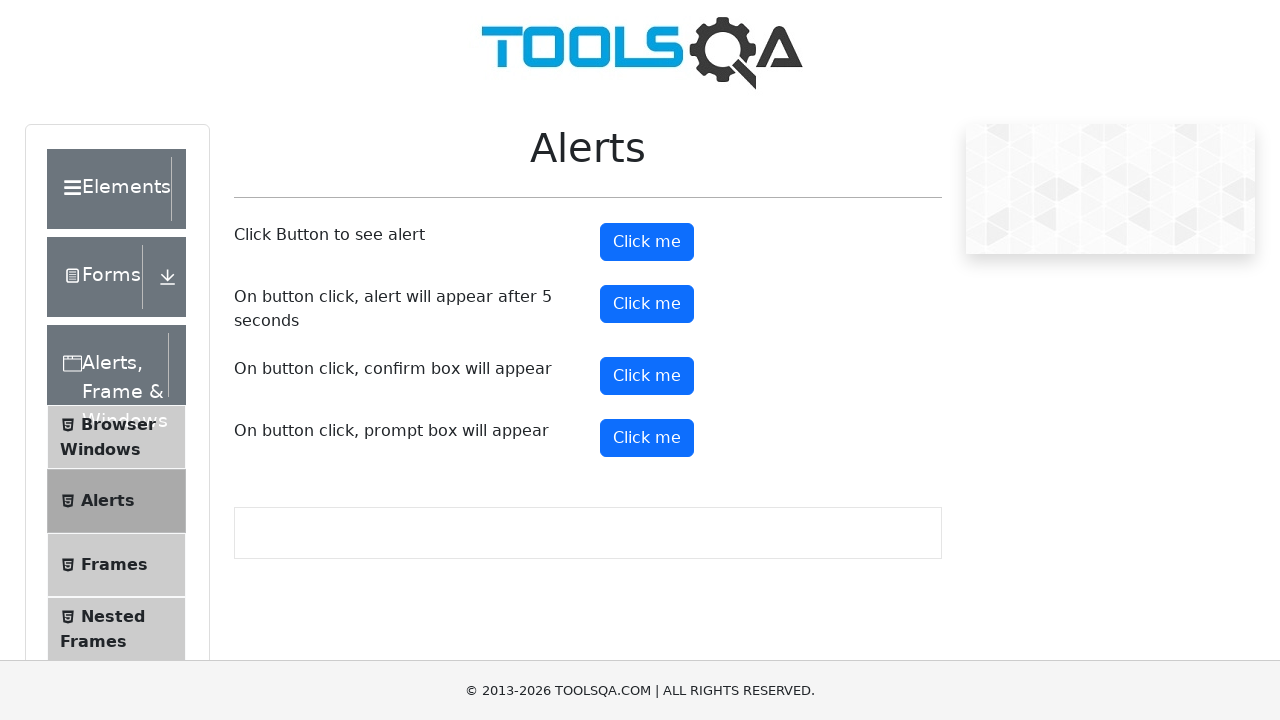

Set up dialog handler to accept prompt with text 'TestUser247'
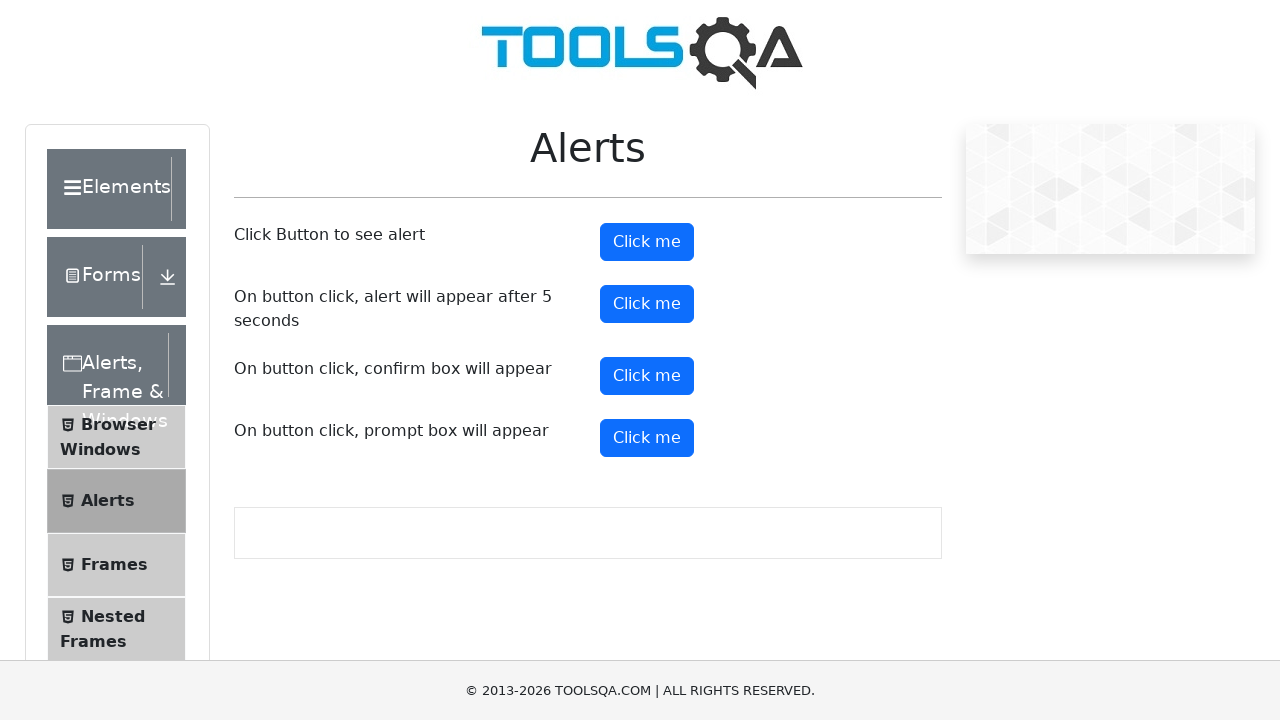

Clicked prompt button to trigger alert dialog at (647, 438) on #promtButton
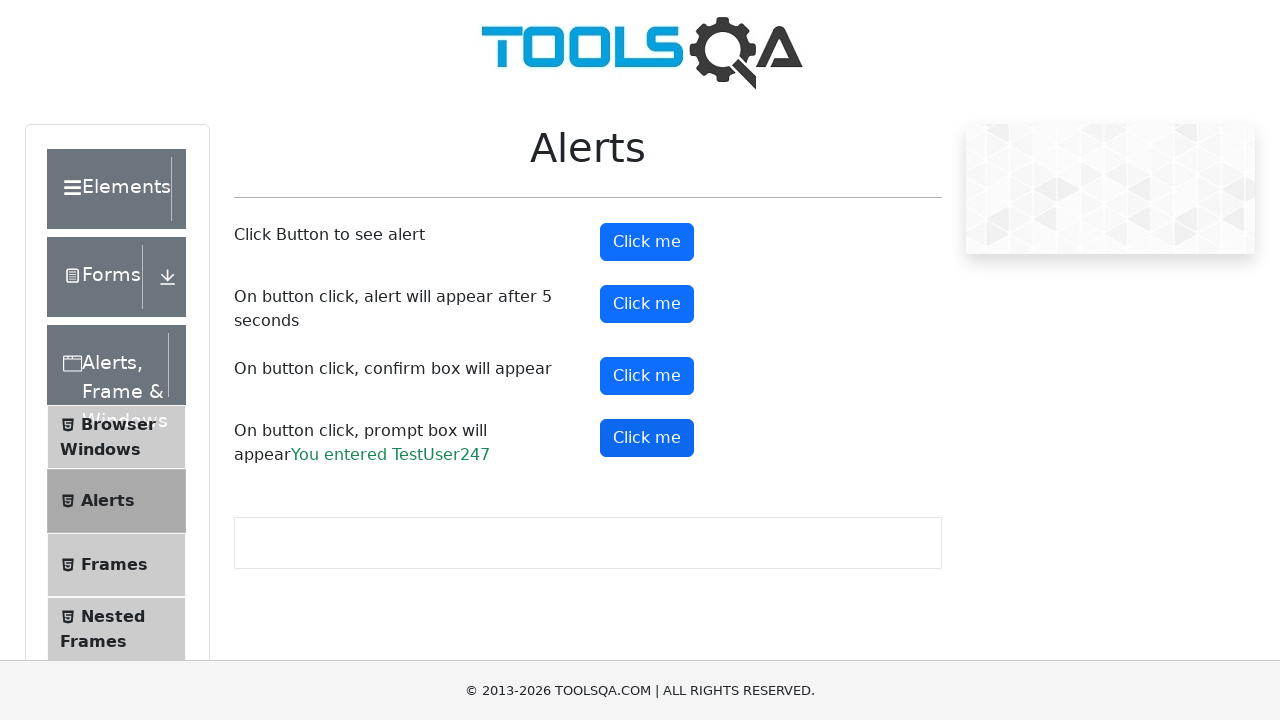

Verified prompt result text is displayed on the page
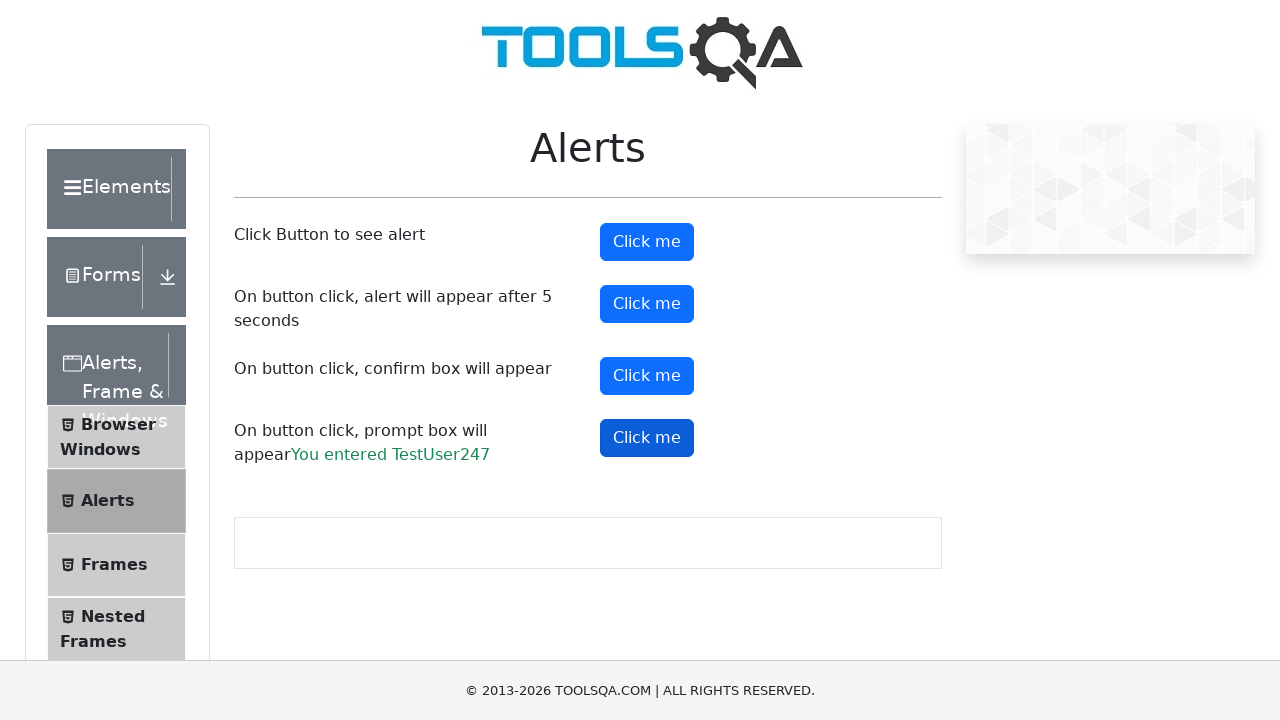

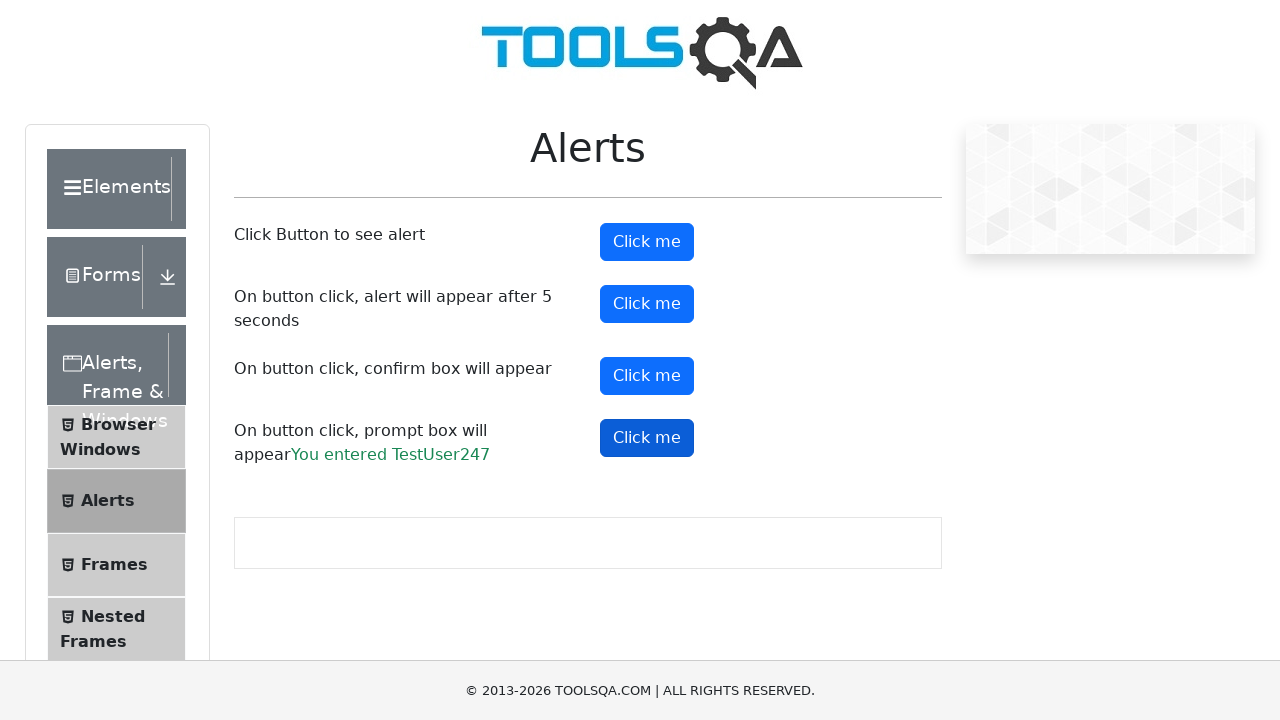